Navigates to a PopMart product page and waits for the page content to load, verifying the product information is displayed.

Starting URL: https://www.popmart.com/gb/products/738/the-monsters-have-a-seat-vinyl-plush-blind-box

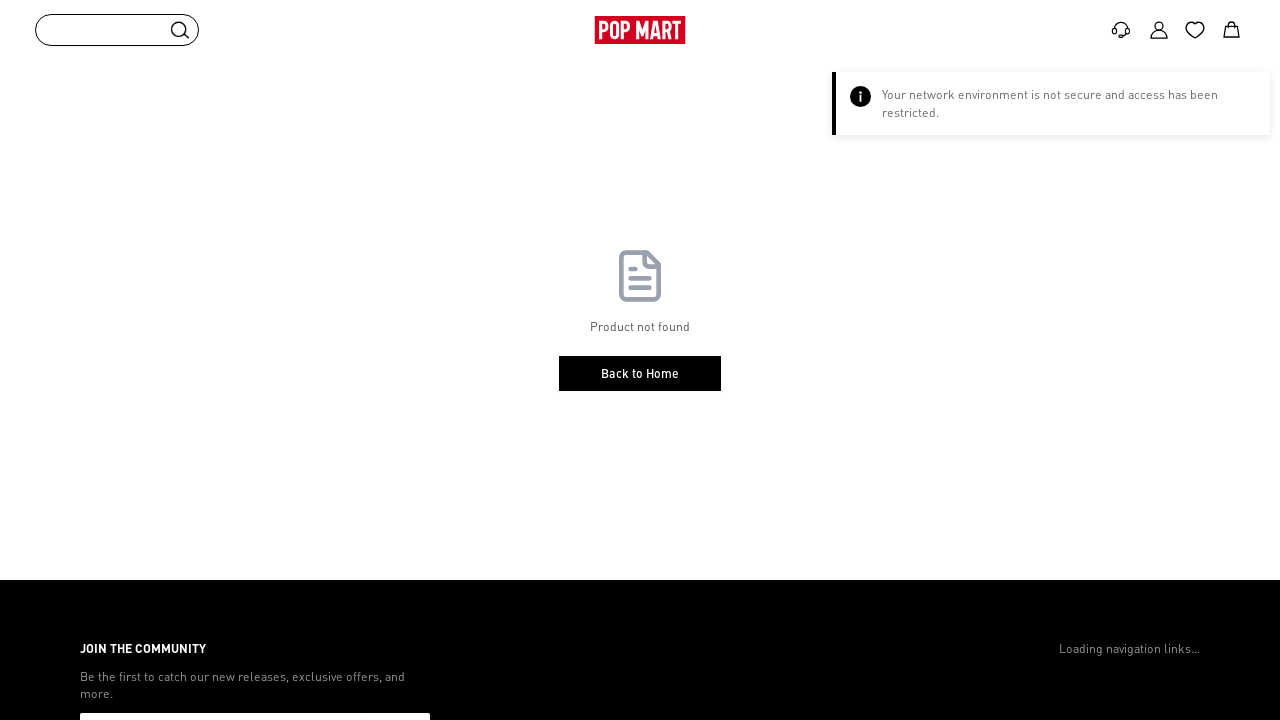

Waited for page DOM content to load
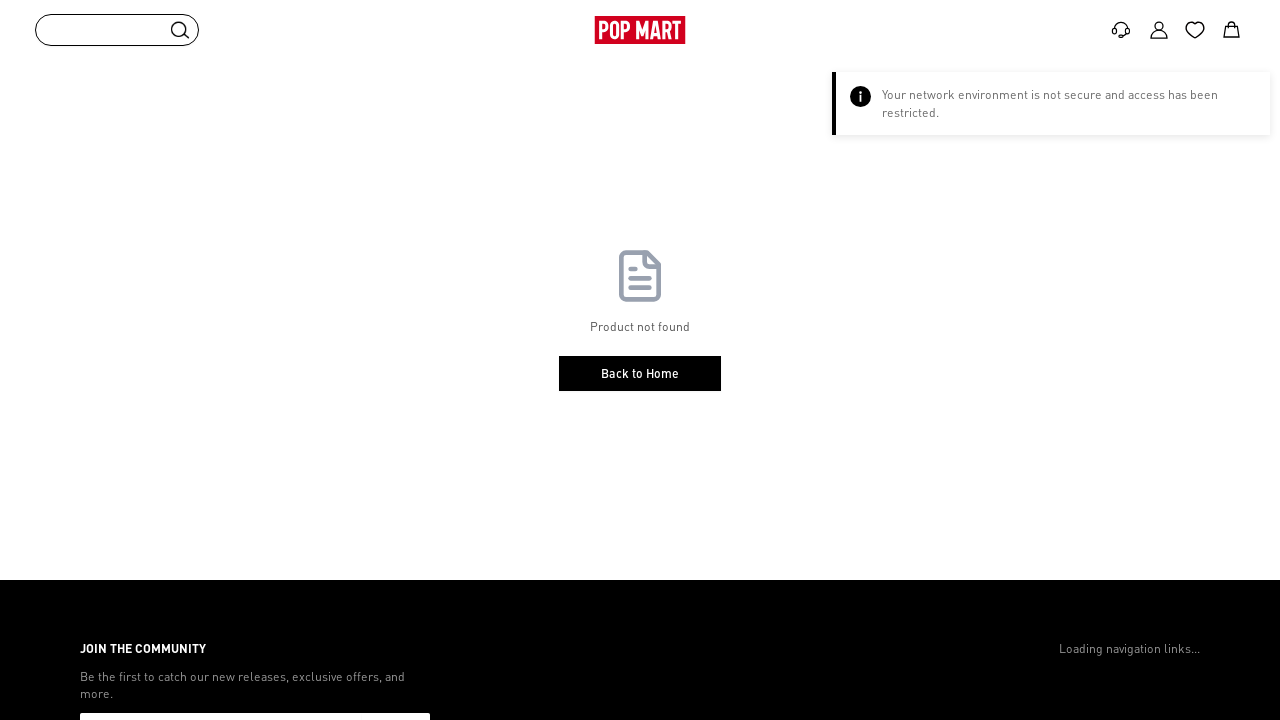

Waited 5 seconds for product content to render
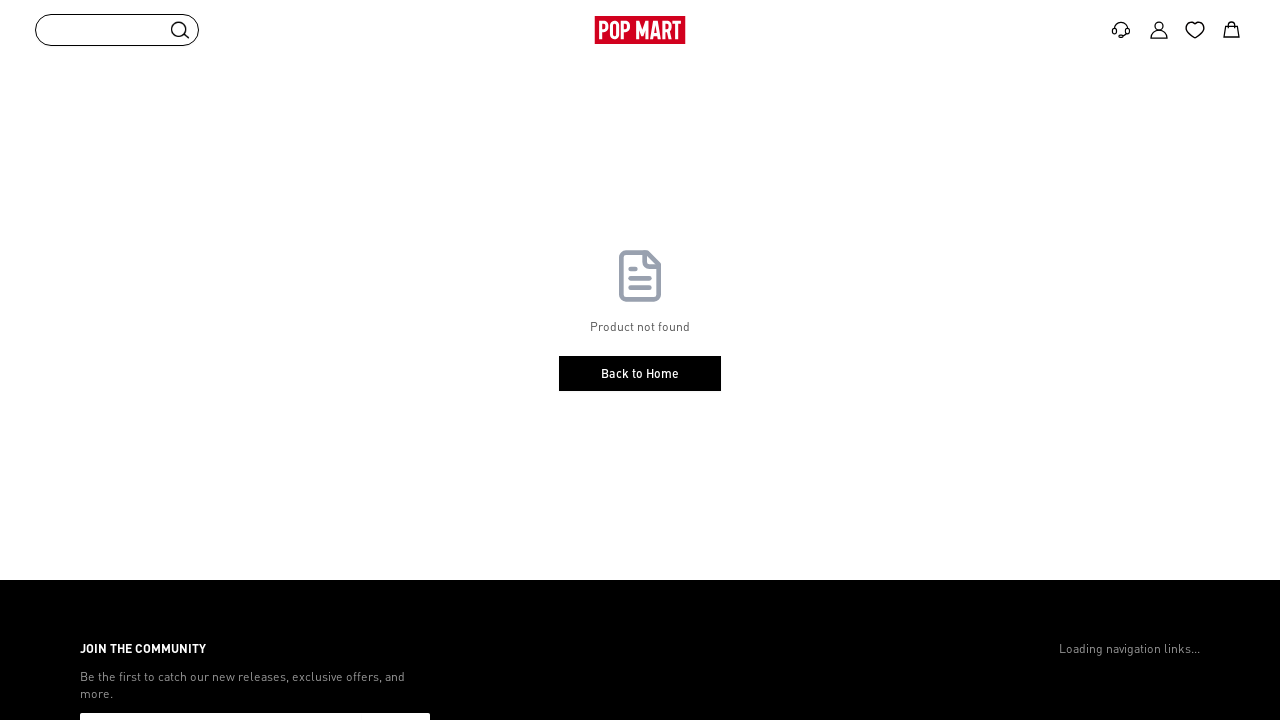

Verified page body content is present
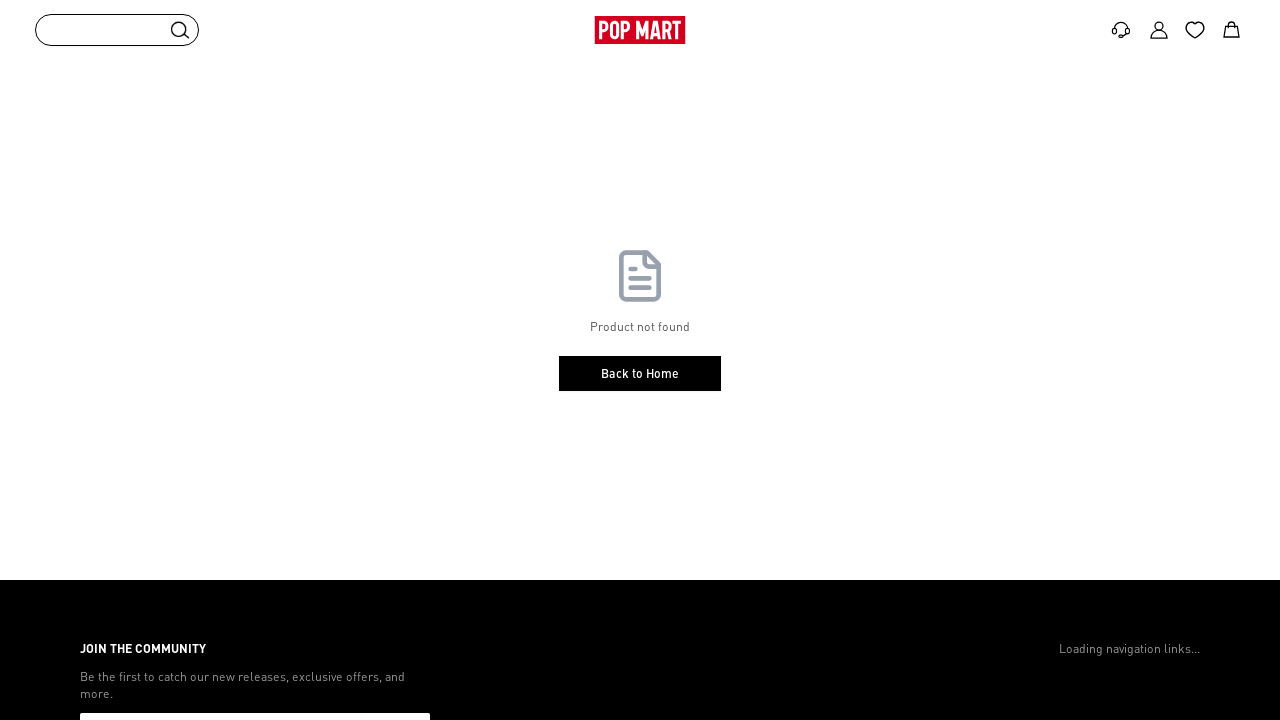

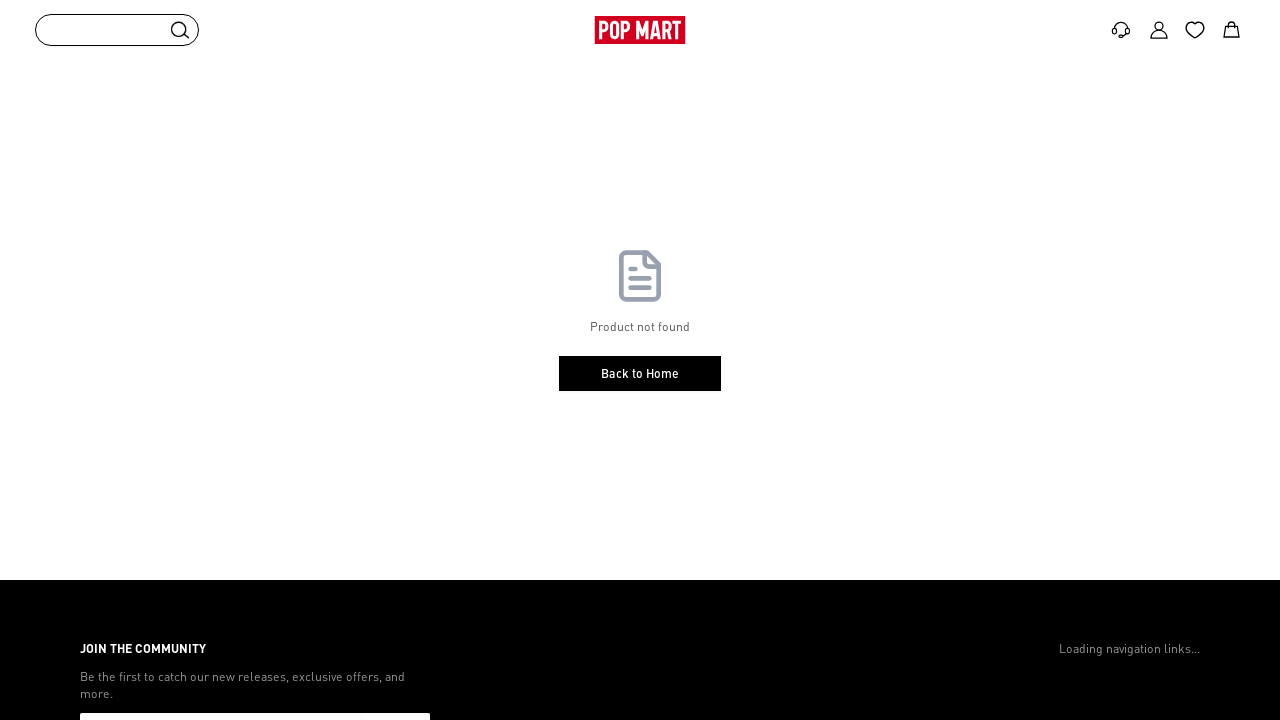